Navigates to the Evinced demo booking page and selects options from two dropdown menus - choosing "Tiny Home" from the home type dropdown and "East Coast" from the location dropdown.

Starting URL: https://demo.evinced.com/

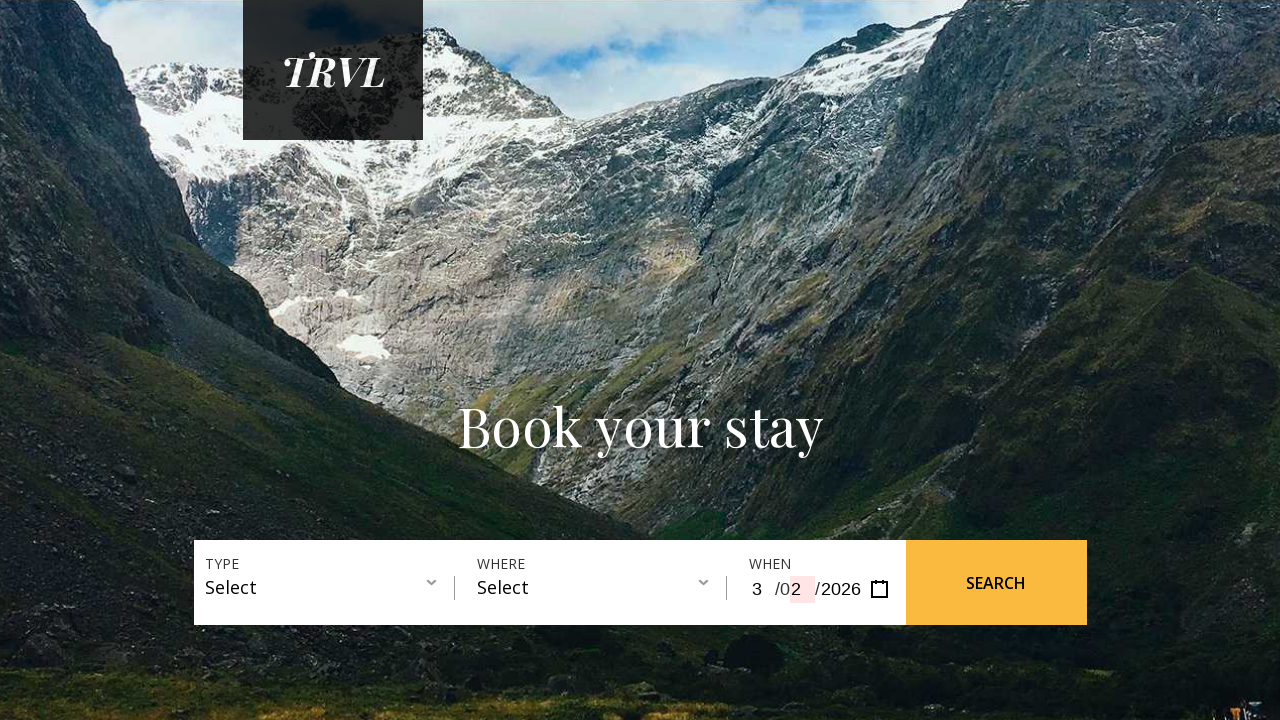

Clicked home type dropdown menu at (330, 588) on #gatsby-focus-wrapper > main > div.wrapper-banner > div.filter-container > div:n
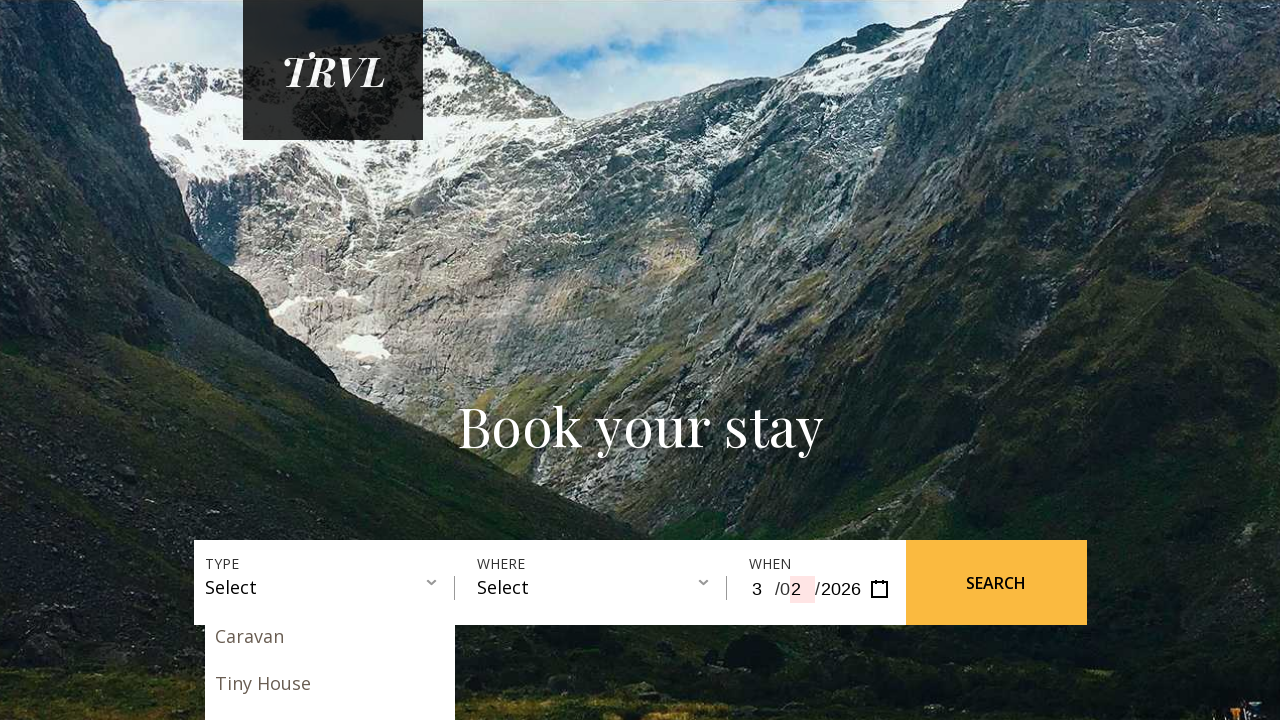

Selected 'Tiny Home' from home type dropdown at (330, 683) on #gatsby-focus-wrapper > main > div.wrapper-banner > div.filter-container > div:n
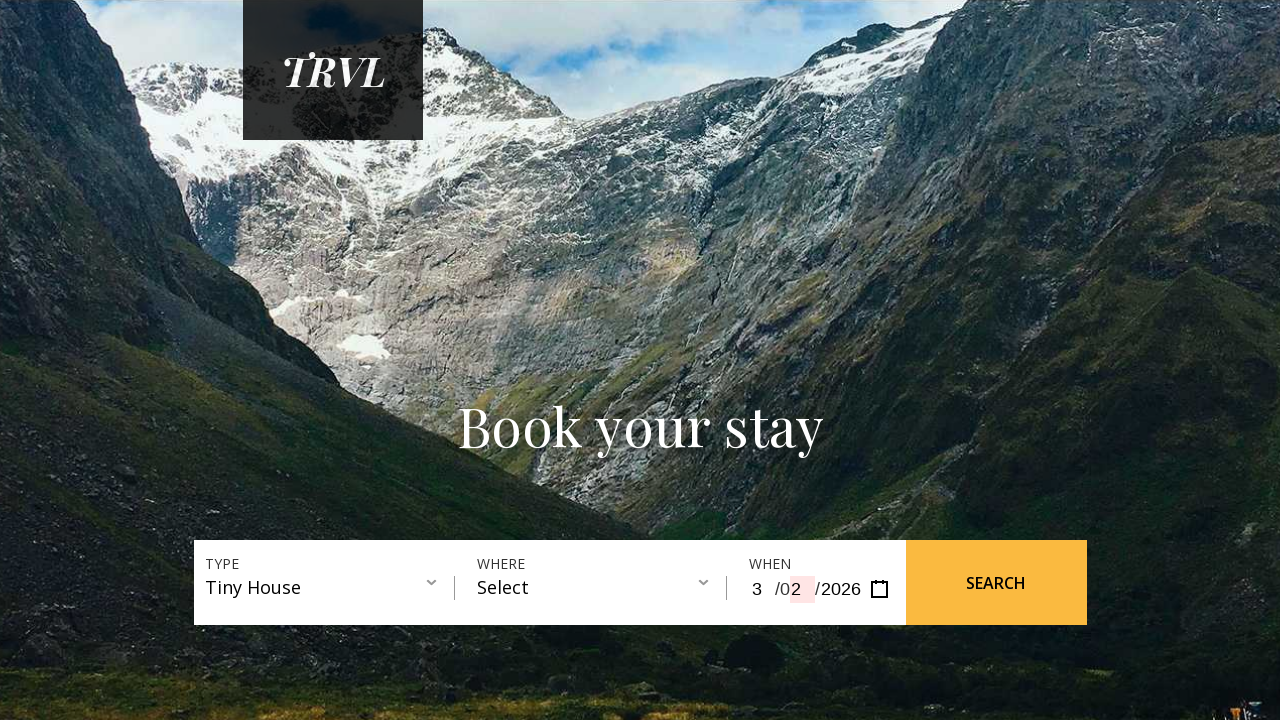

Clicked location dropdown menu at (602, 588) on #gatsby-focus-wrapper > main > div.wrapper-banner > div.filter-container > div:n
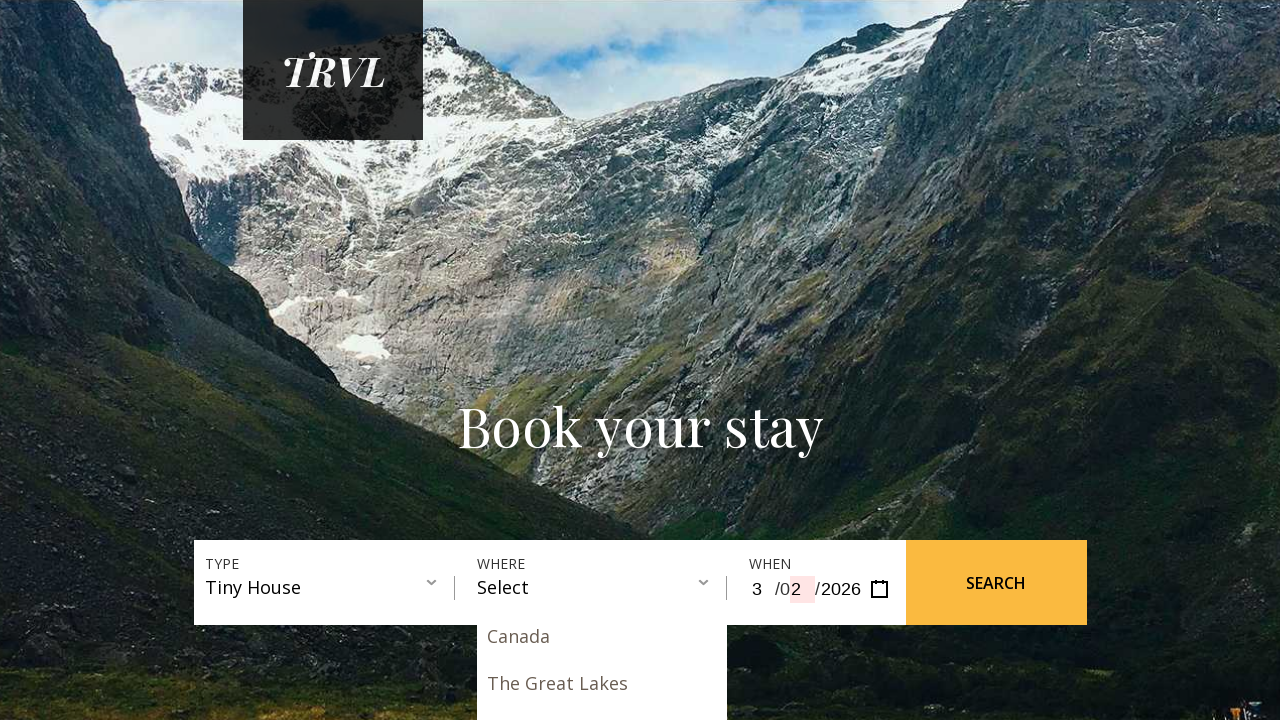

Selected 'East Coast' from location dropdown at (602, 703) on #gatsby-focus-wrapper > main > div.wrapper-banner > div.filter-container > div:n
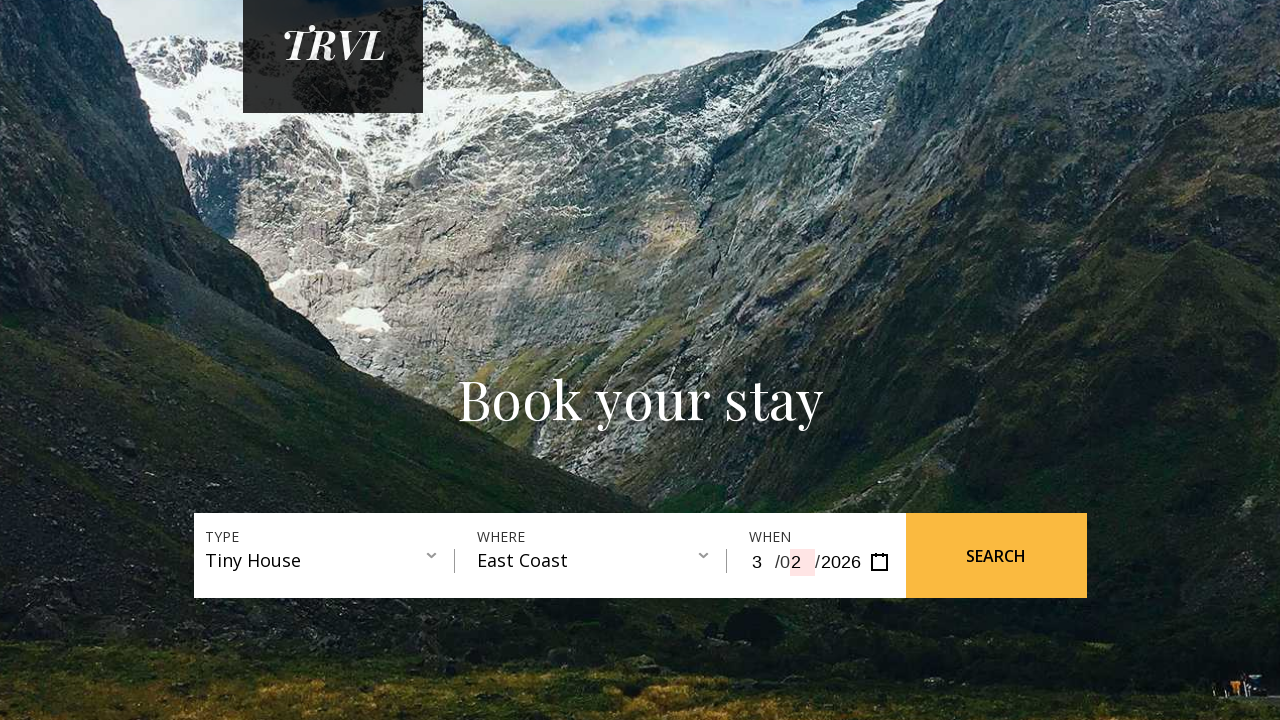

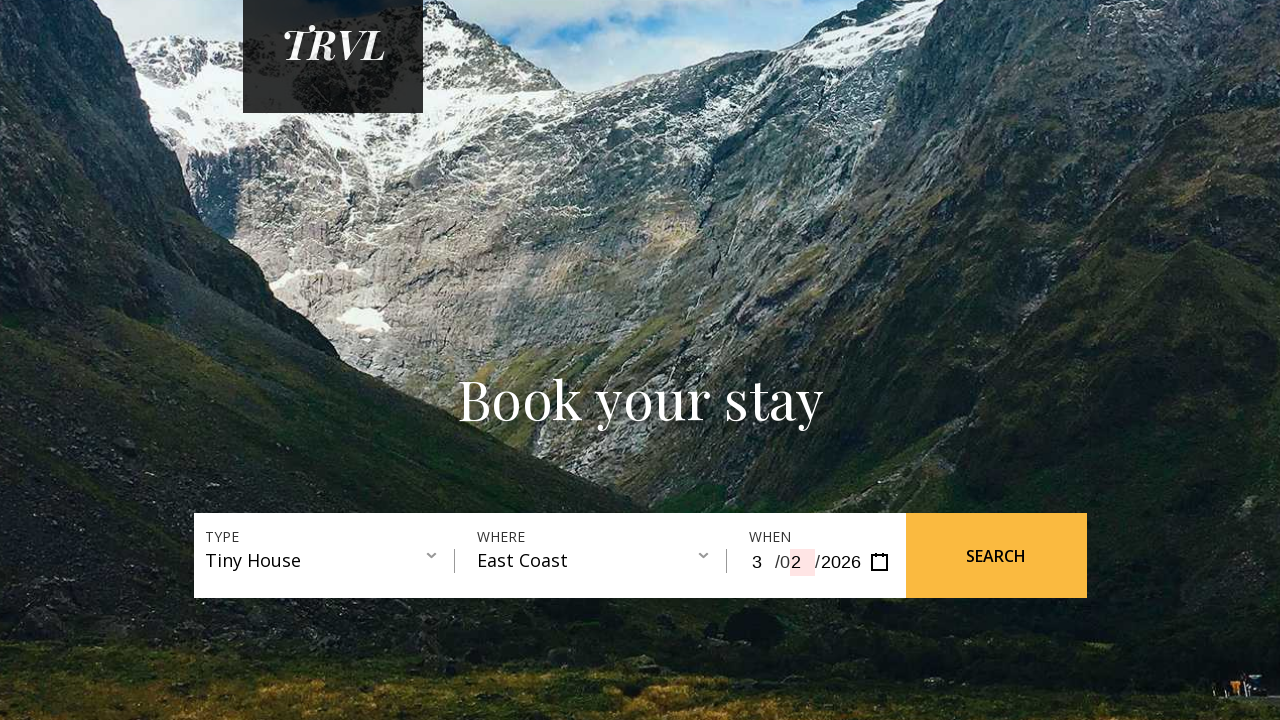